Tests a web form submission by filling out personal information fields (first name, last name, job title), selecting a radio button, checking a checkbox, entering a date, and submitting the form.

Starting URL: https://formy-project.herokuapp.com/form

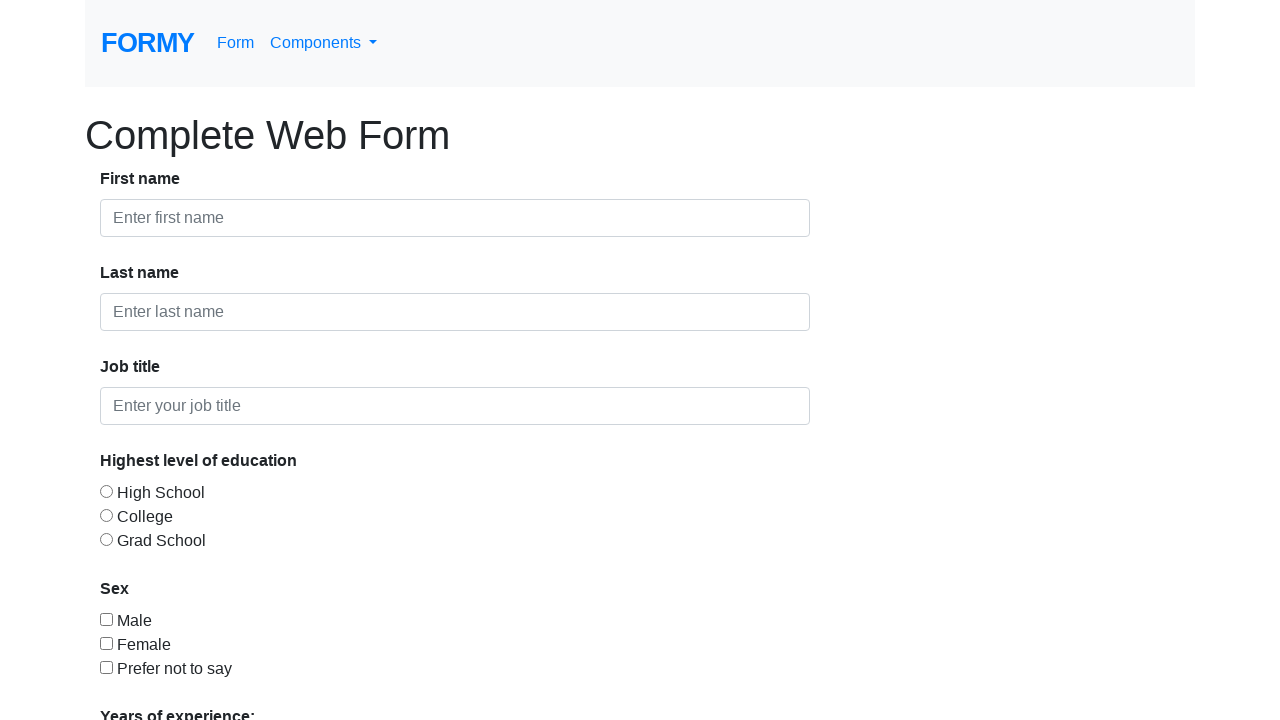

Filled first name field with 'Marcus' on #first-name
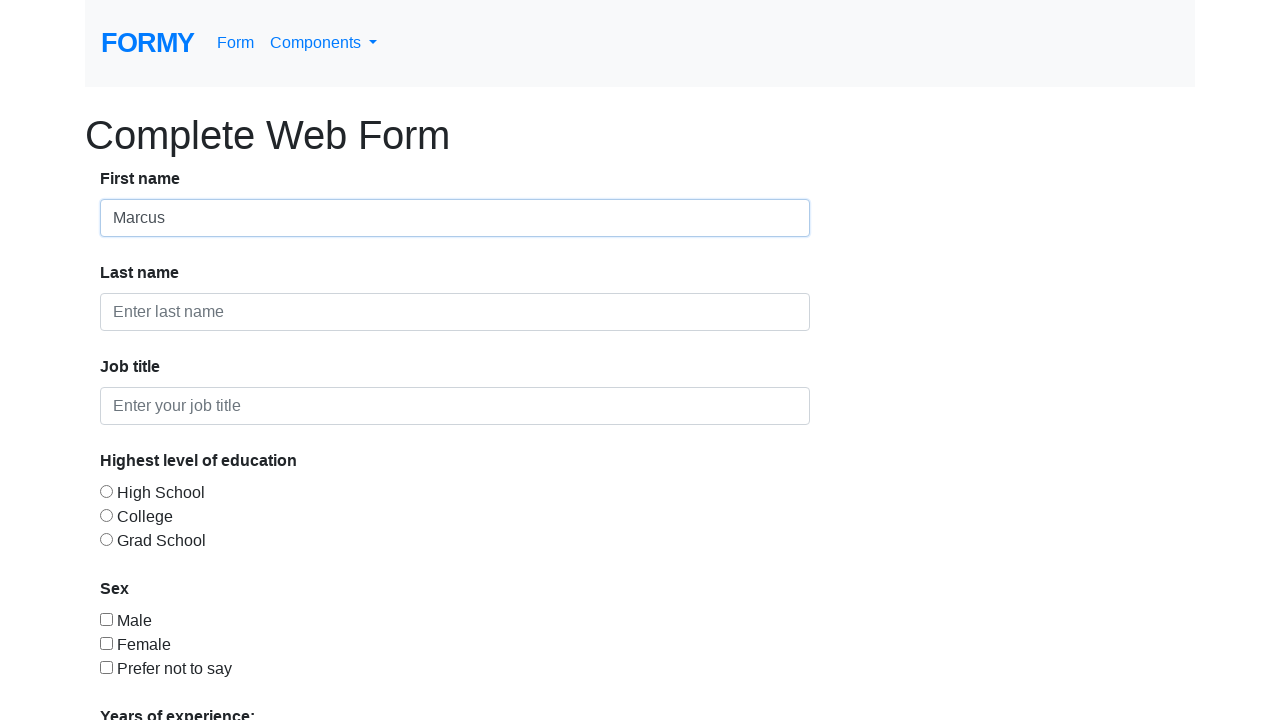

Filled last name field with 'Johnson' on #last-name
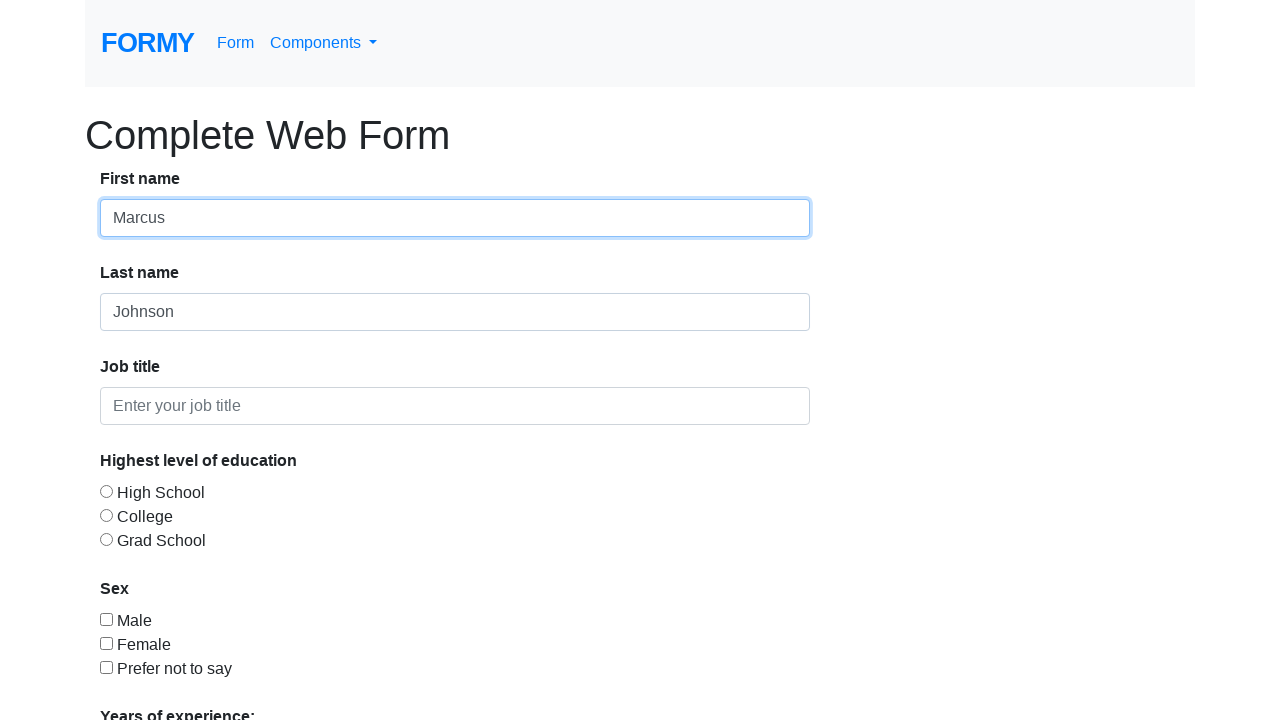

Filled job title field with 'Quality Assurance Engineer' on #job-title
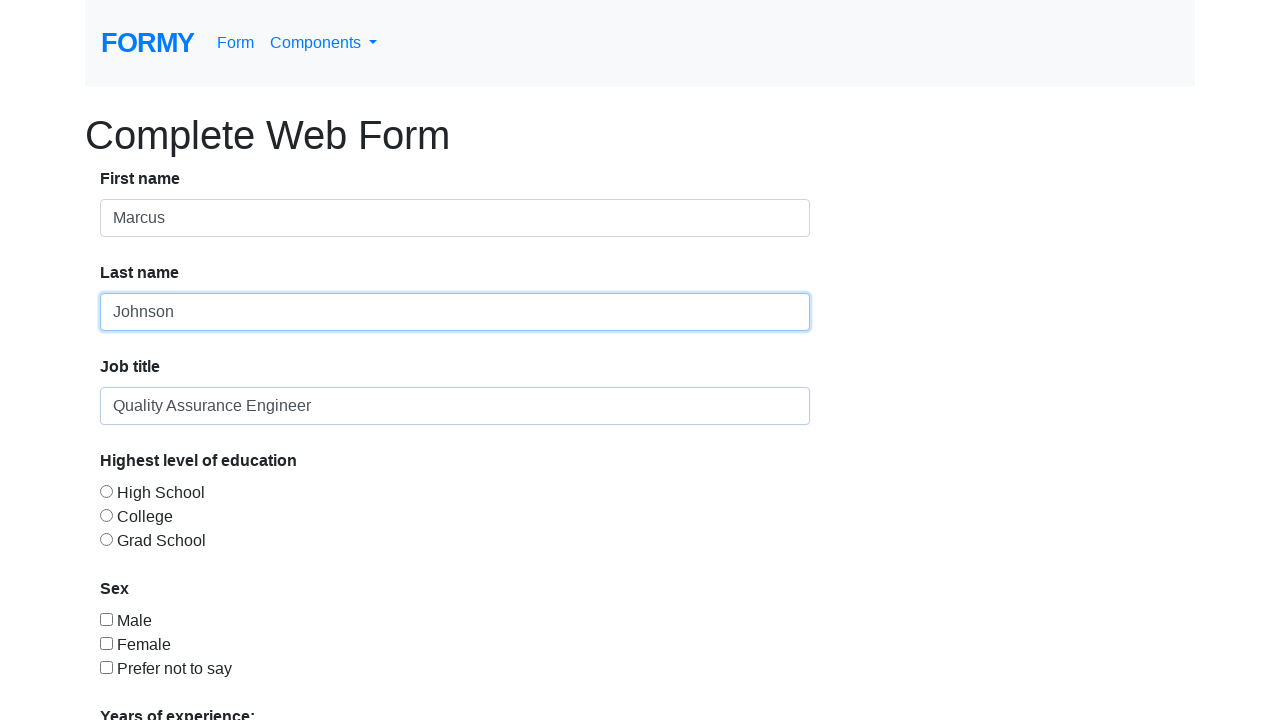

Selected radio button option 2 at (106, 515) on #radio-button-2
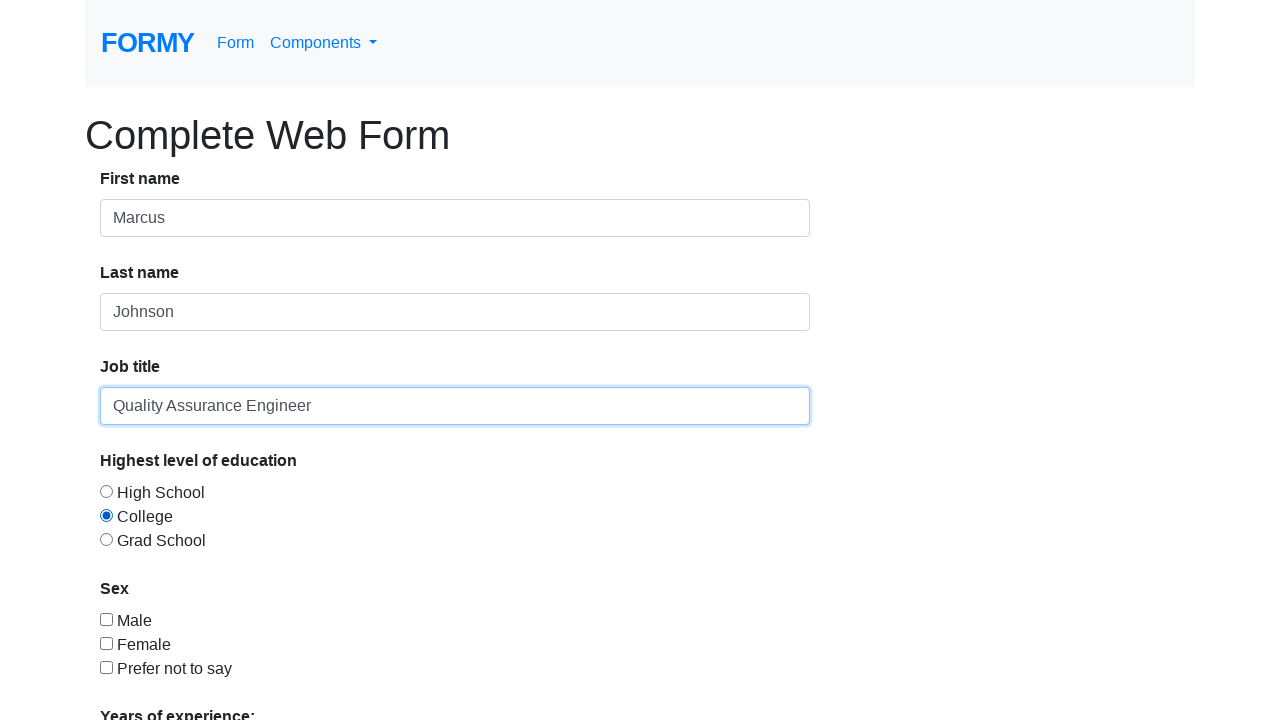

Checked checkbox option 2 at (106, 643) on #checkbox-2
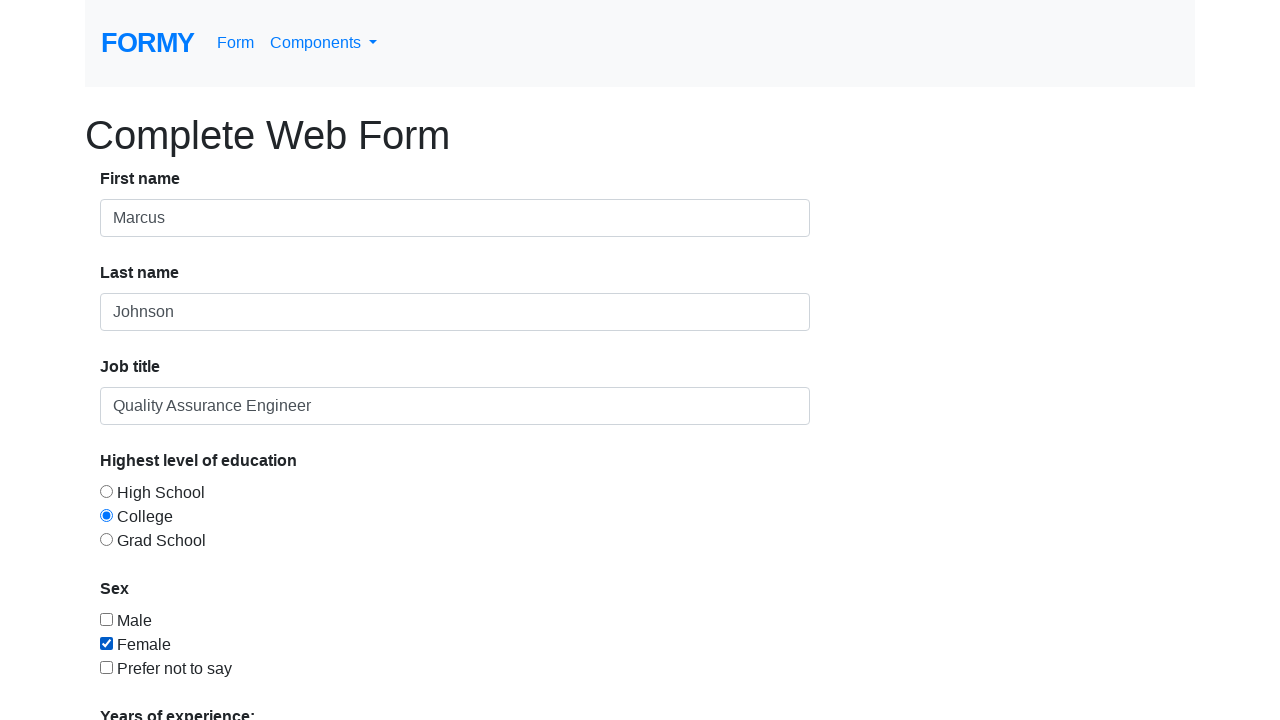

Filled date picker with '03/15/2024' on #datepicker
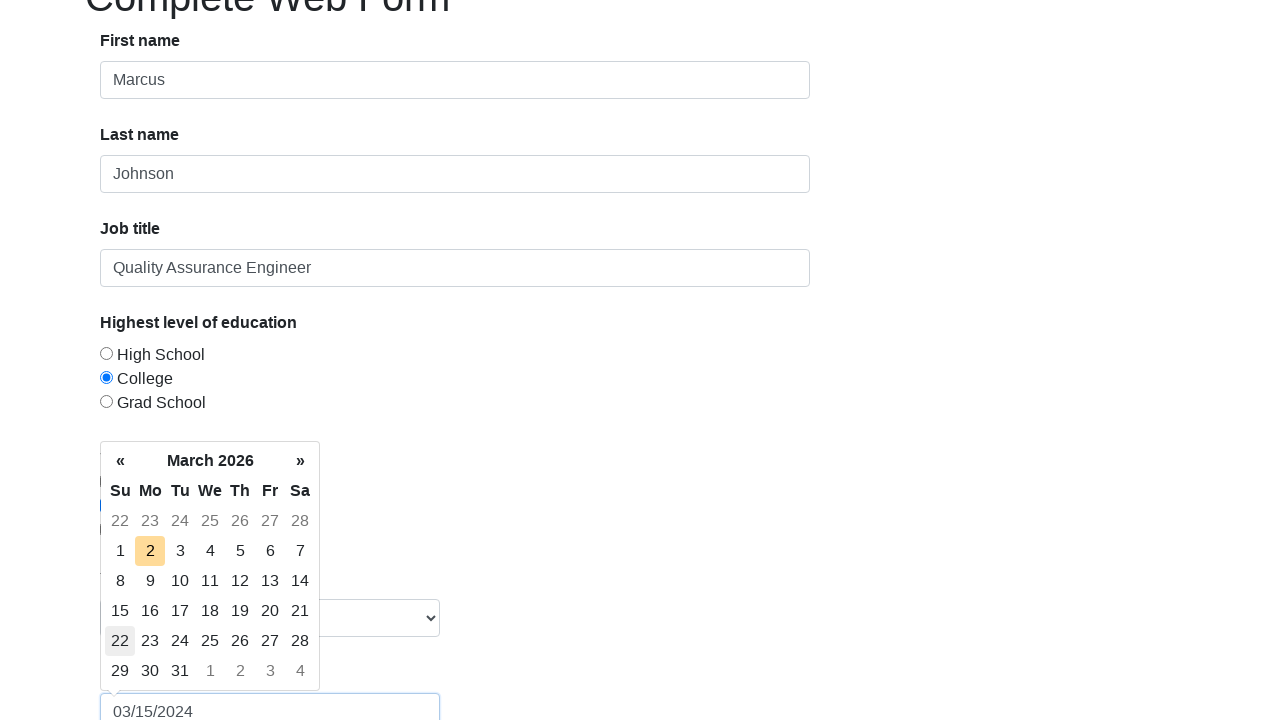

Clicked submit button at (148, 680) on xpath=//a[text()='Submit']
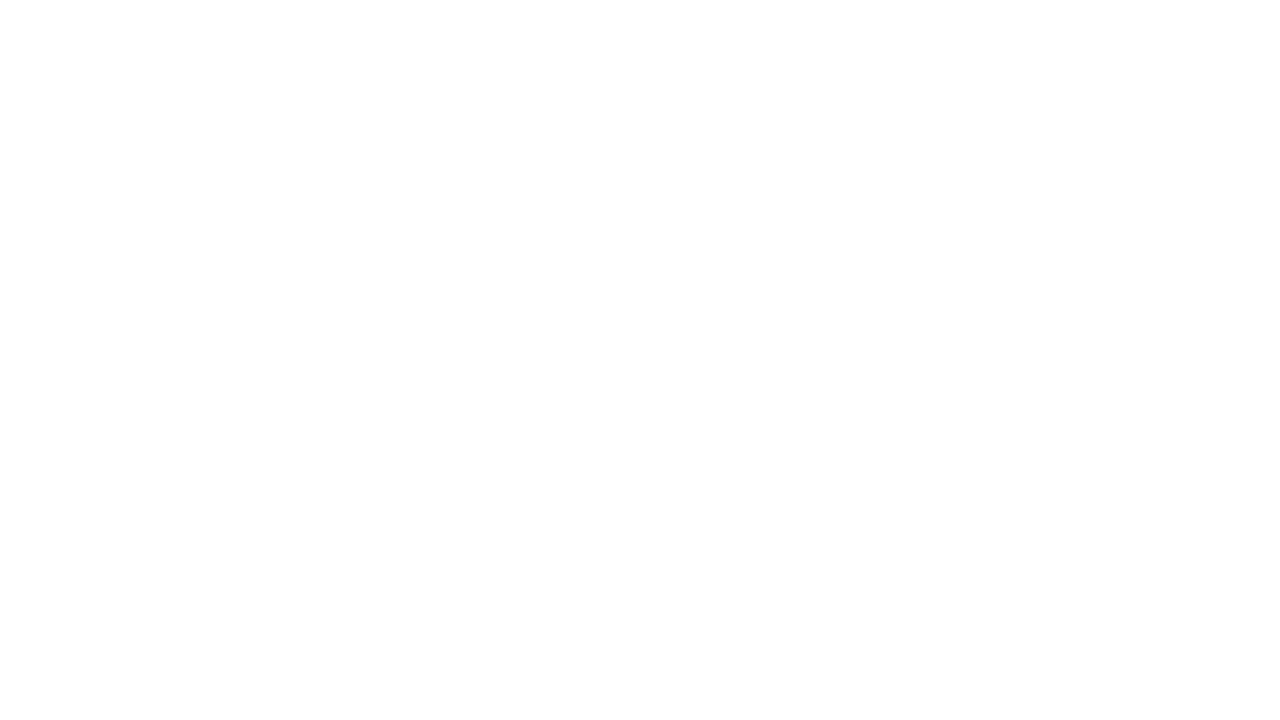

Form submission completed and page reached idle network state
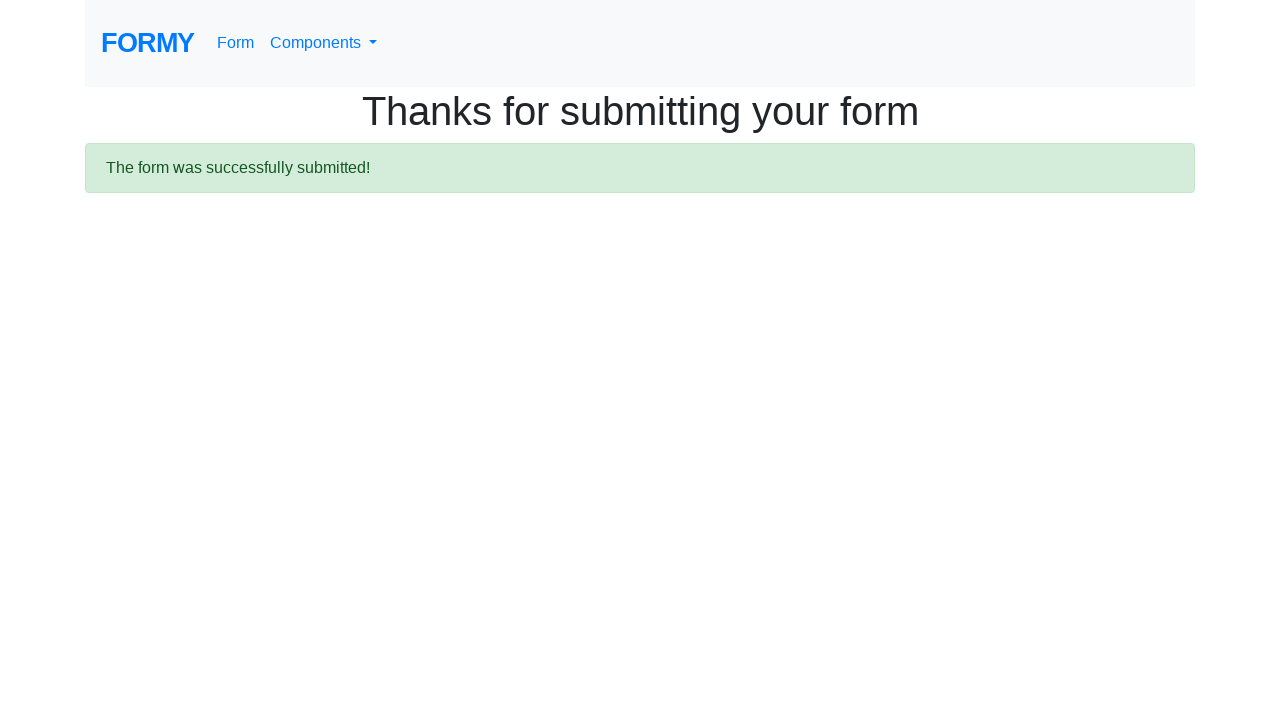

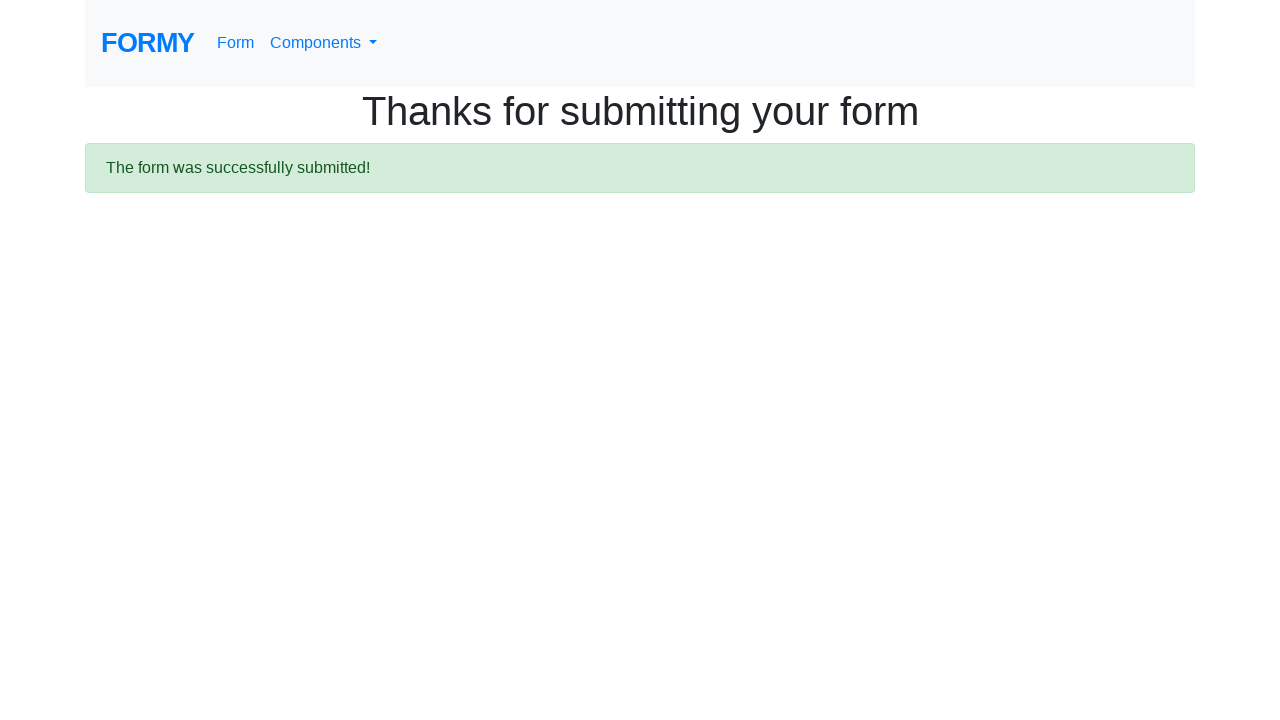